Tests navigation by clicking on "Multiple Buttons" link, verifying the page title, navigating back, and verifying the original page title.

Starting URL: https://practice.cydeo.com

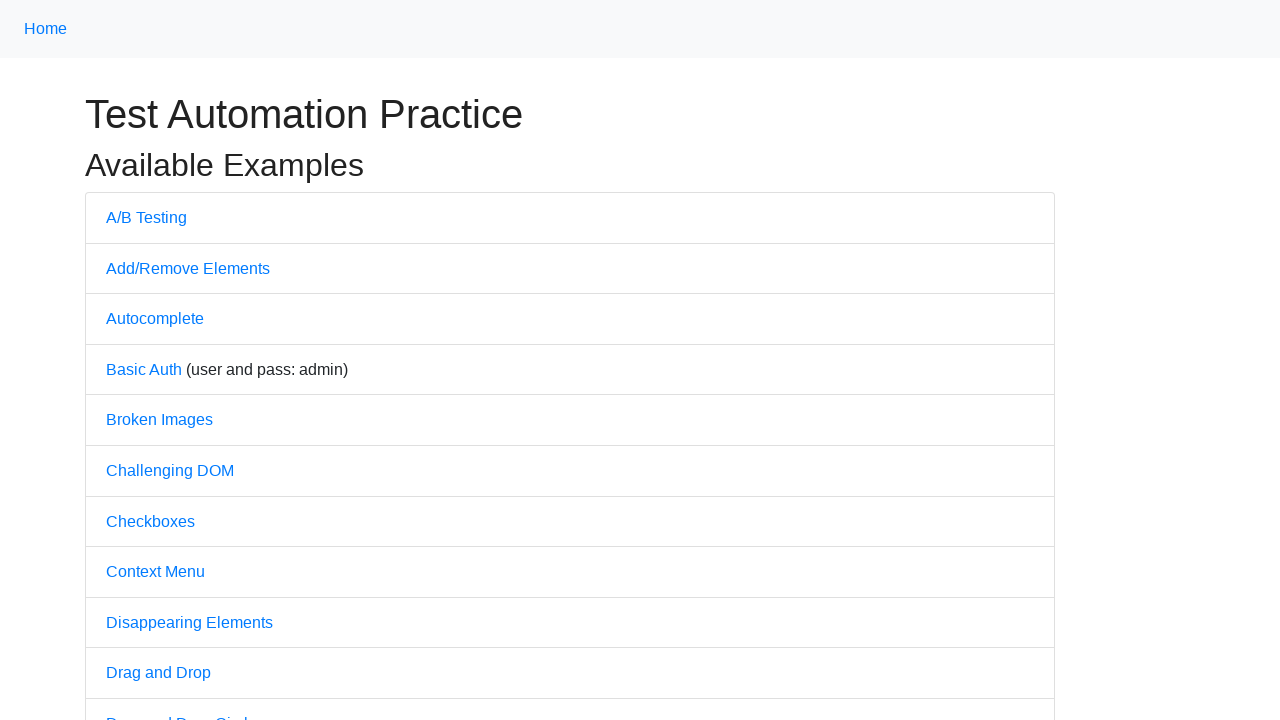

Clicked on 'Multiple Buttons' link at (163, 360) on text=Multiple Buttons
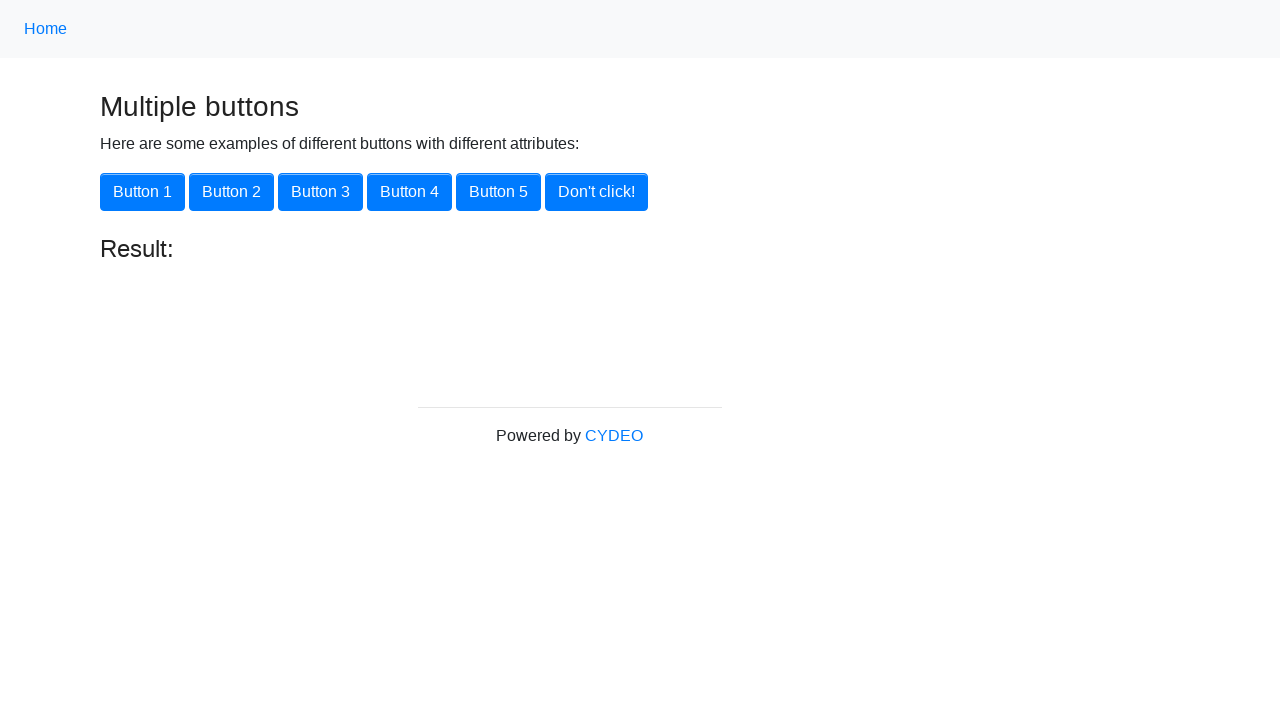

Multiple Buttons page loaded
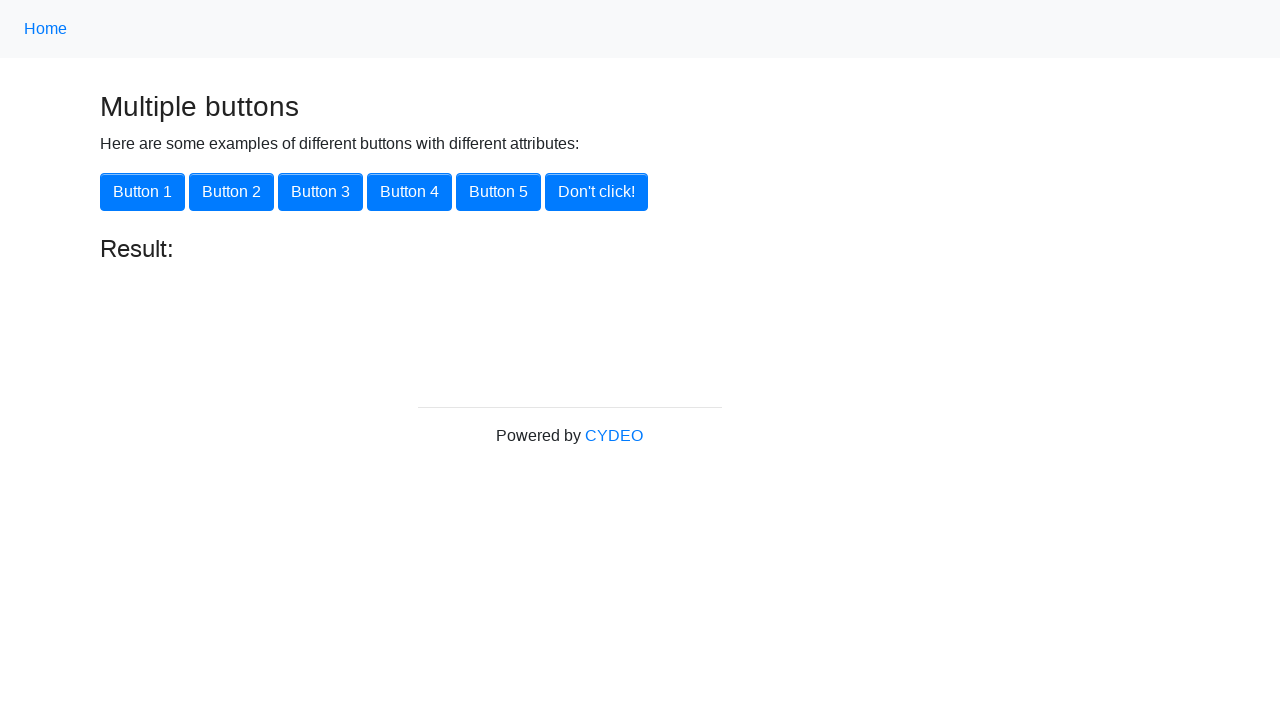

Verified page title is 'Multiple Buttons'
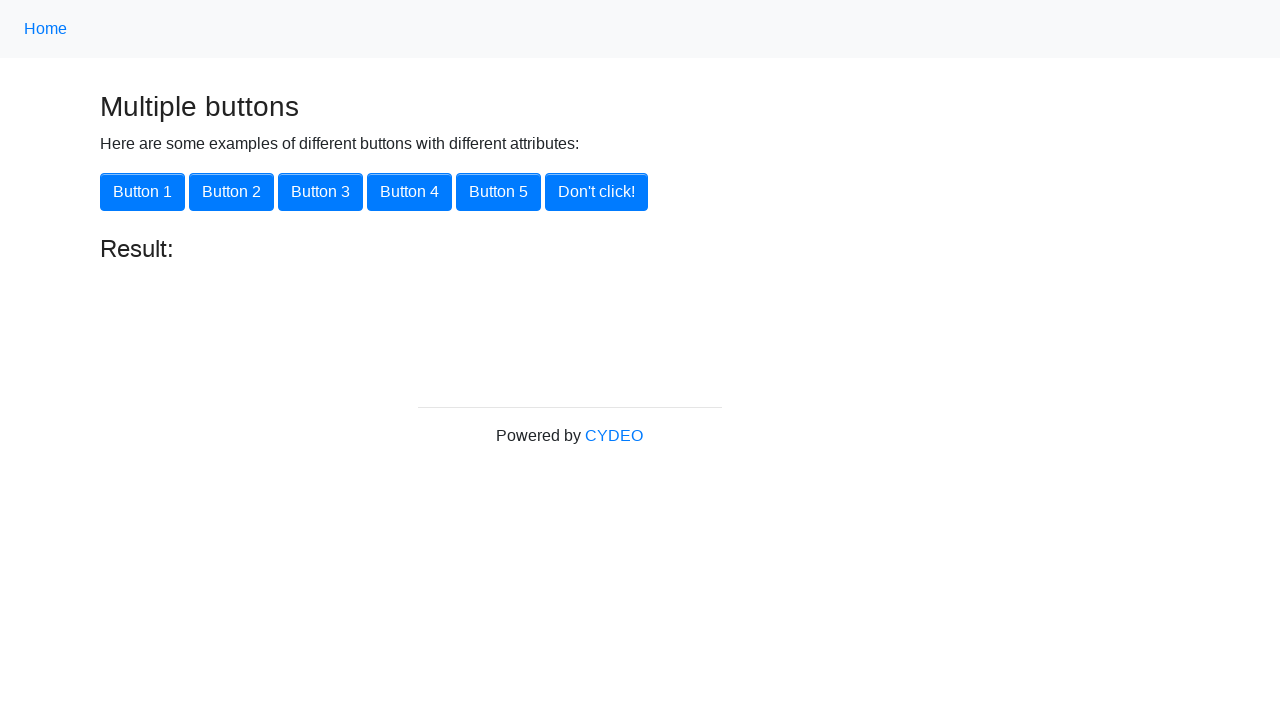

Navigated back to previous page
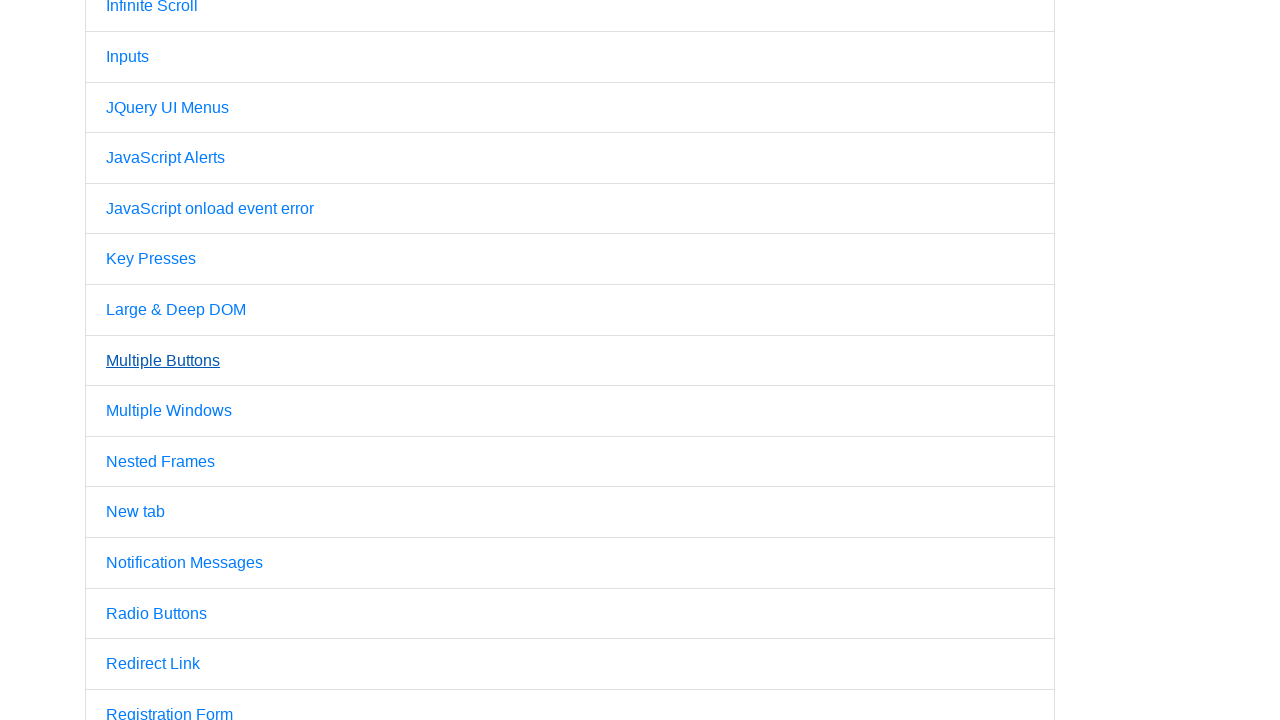

Practice page loaded after navigation back
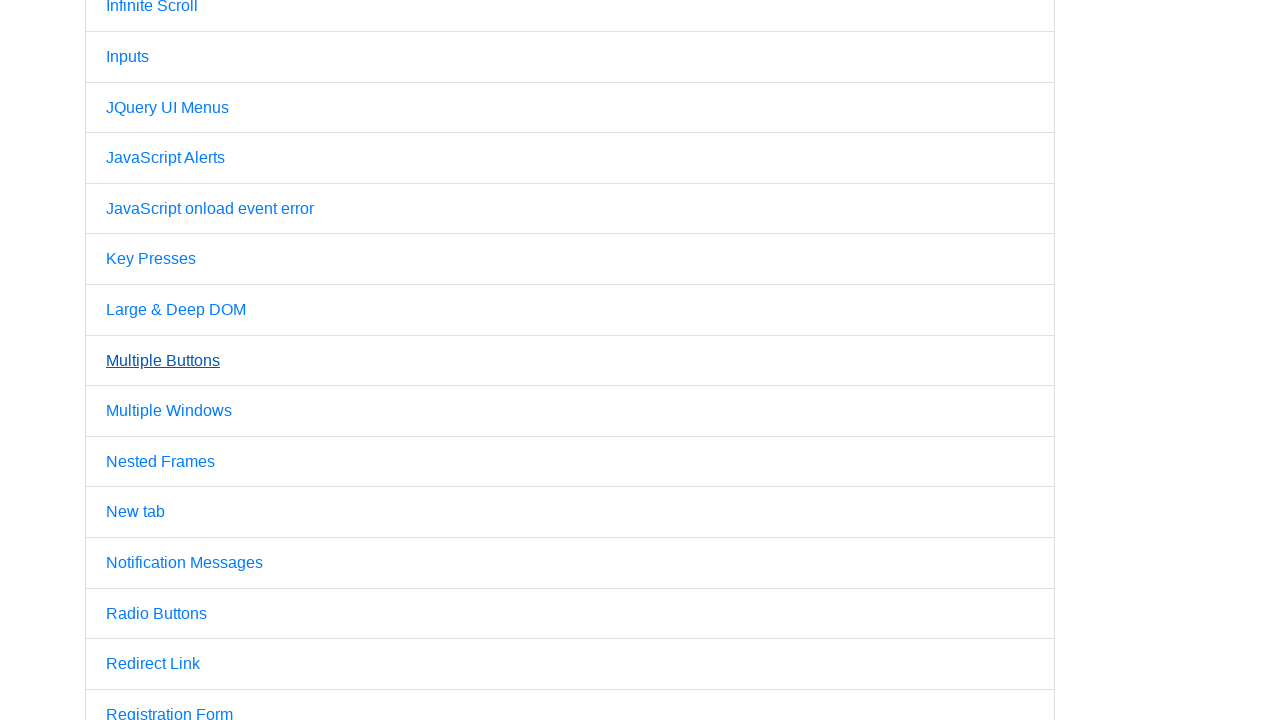

Verified page title is 'Practice'
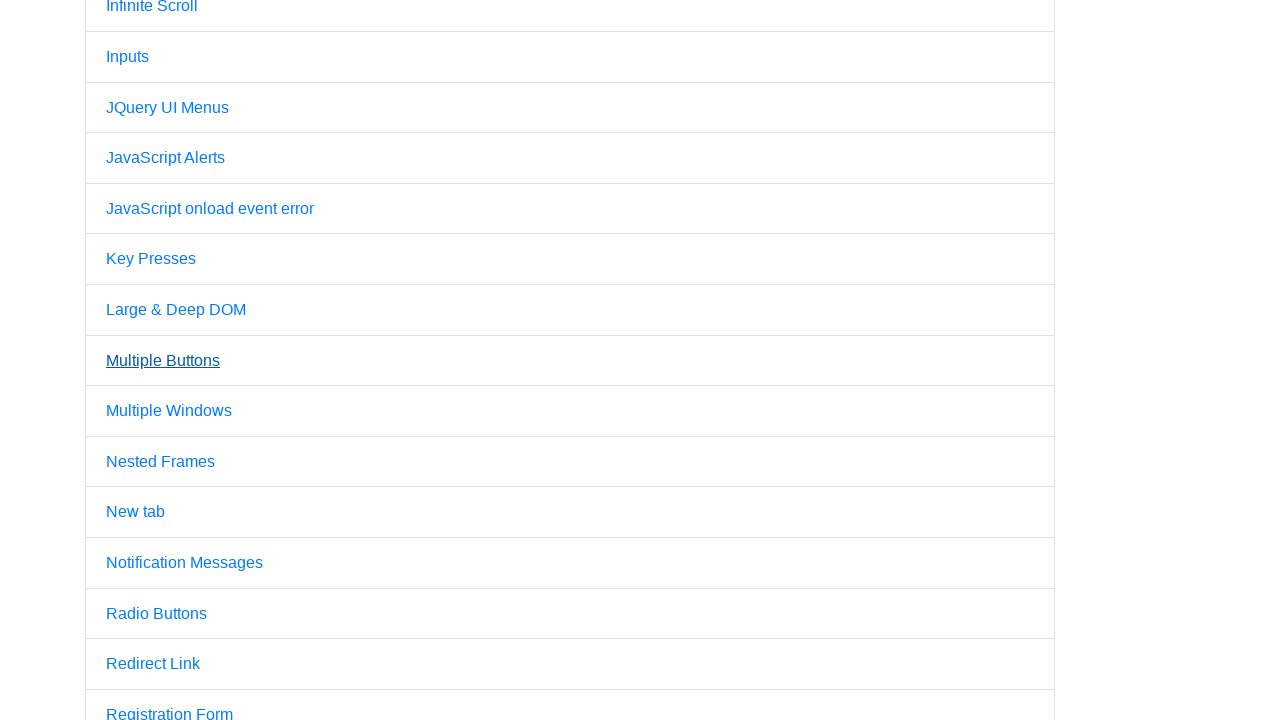

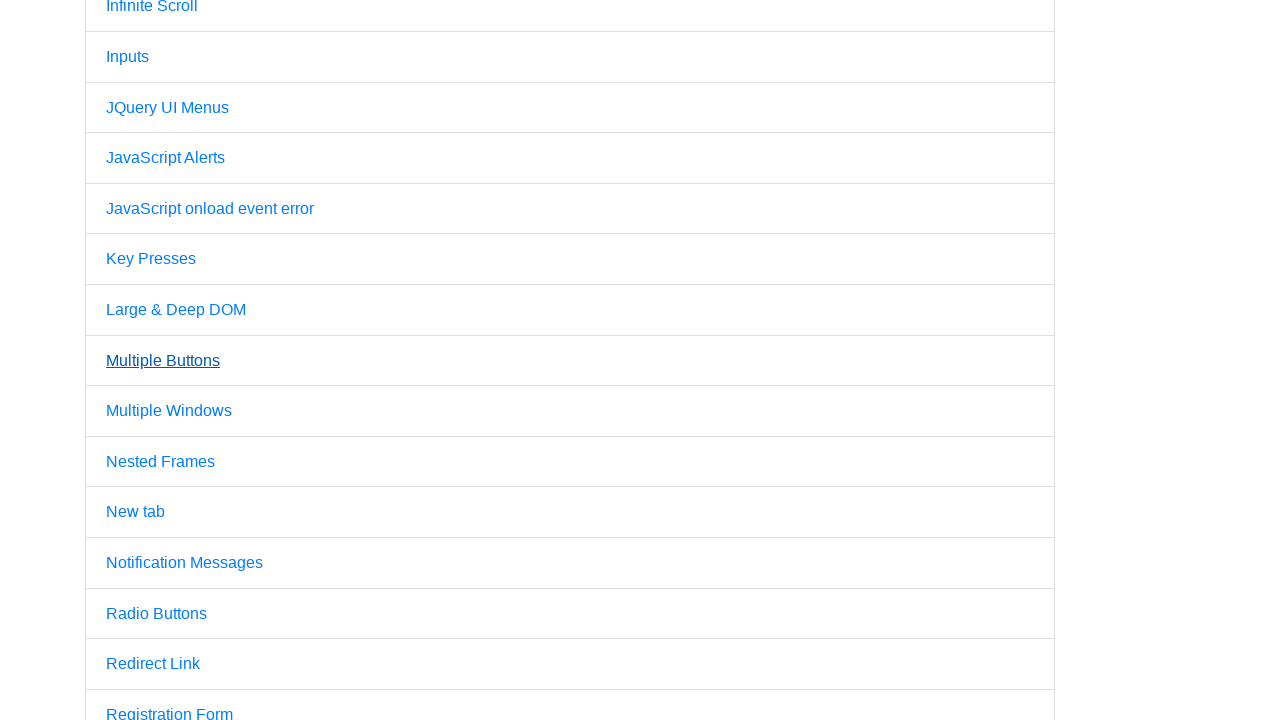